Tests navigation from the home page to the About Us page by clicking the about link and verifying the page loads

Starting URL: https://v1.training-support.net

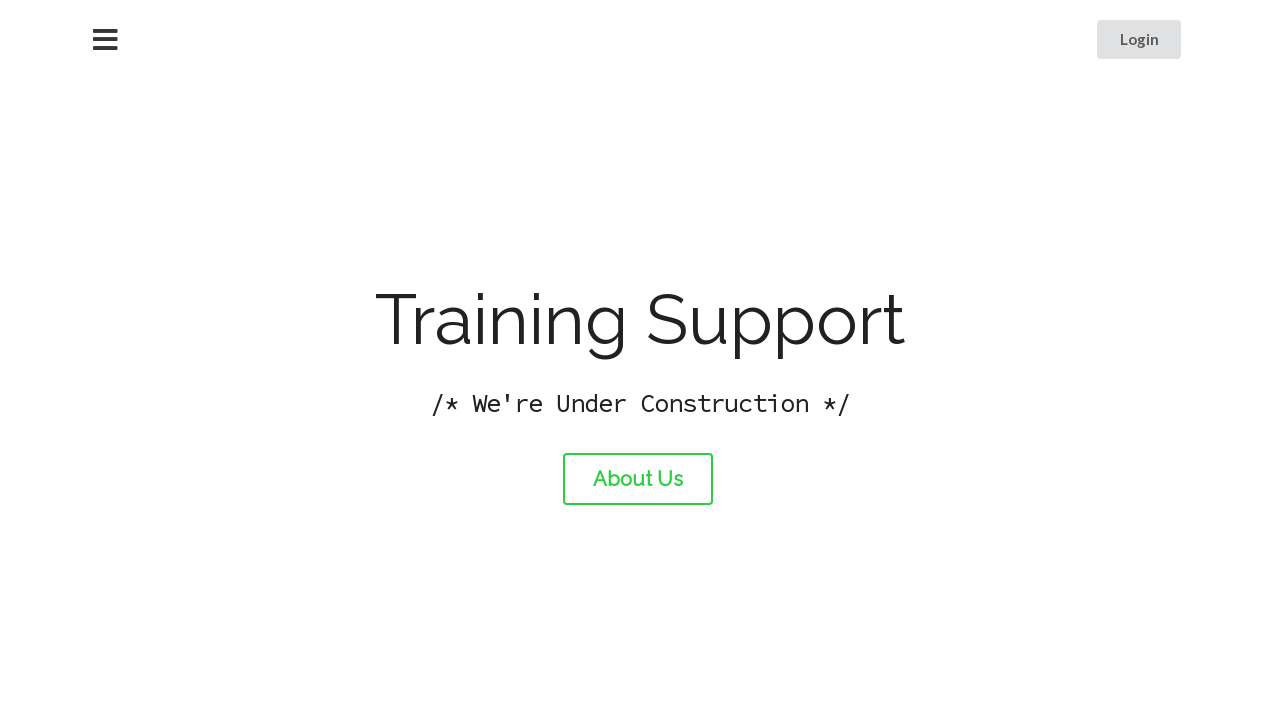

Clicked the About Us link at (638, 479) on #about-link
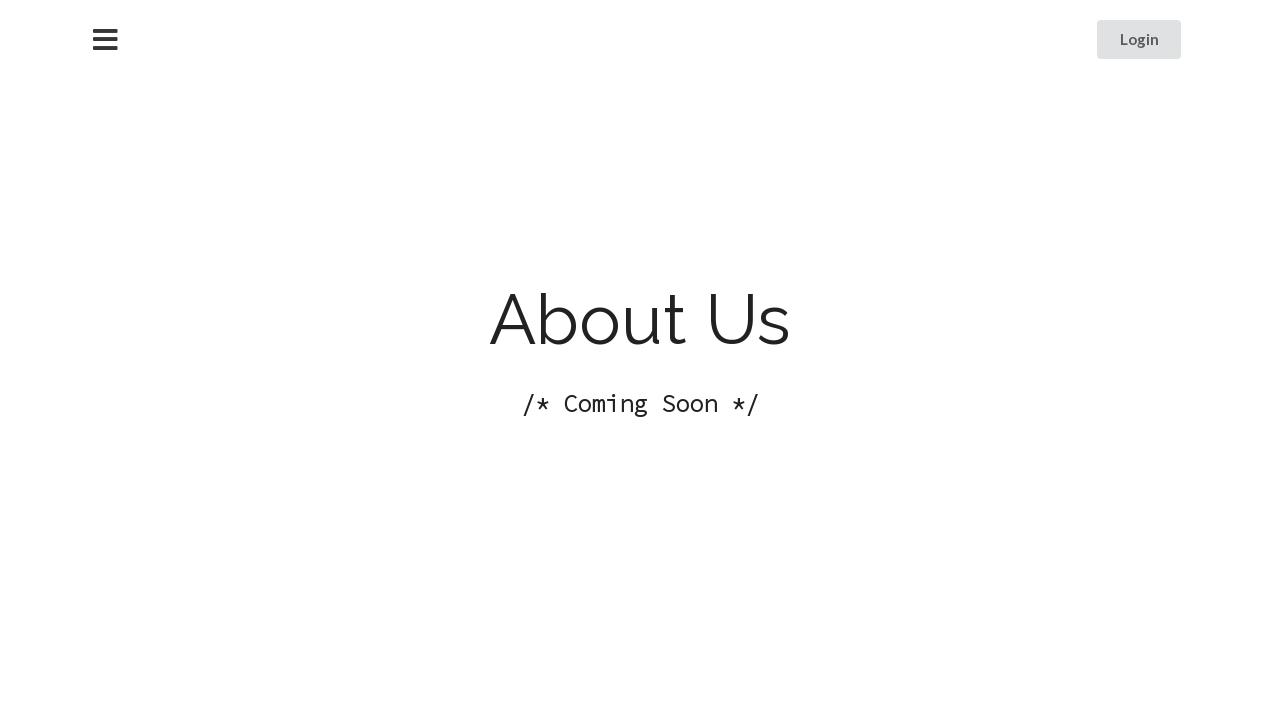

About Us page loaded and DOM content rendered
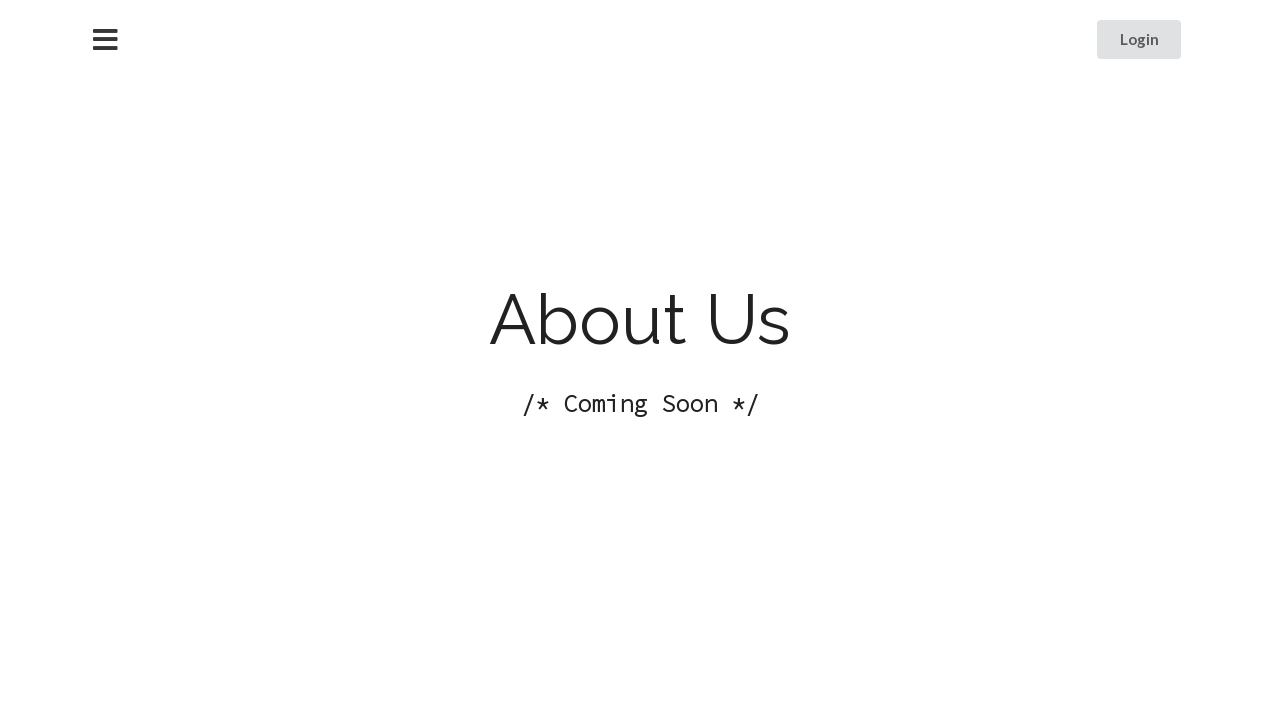

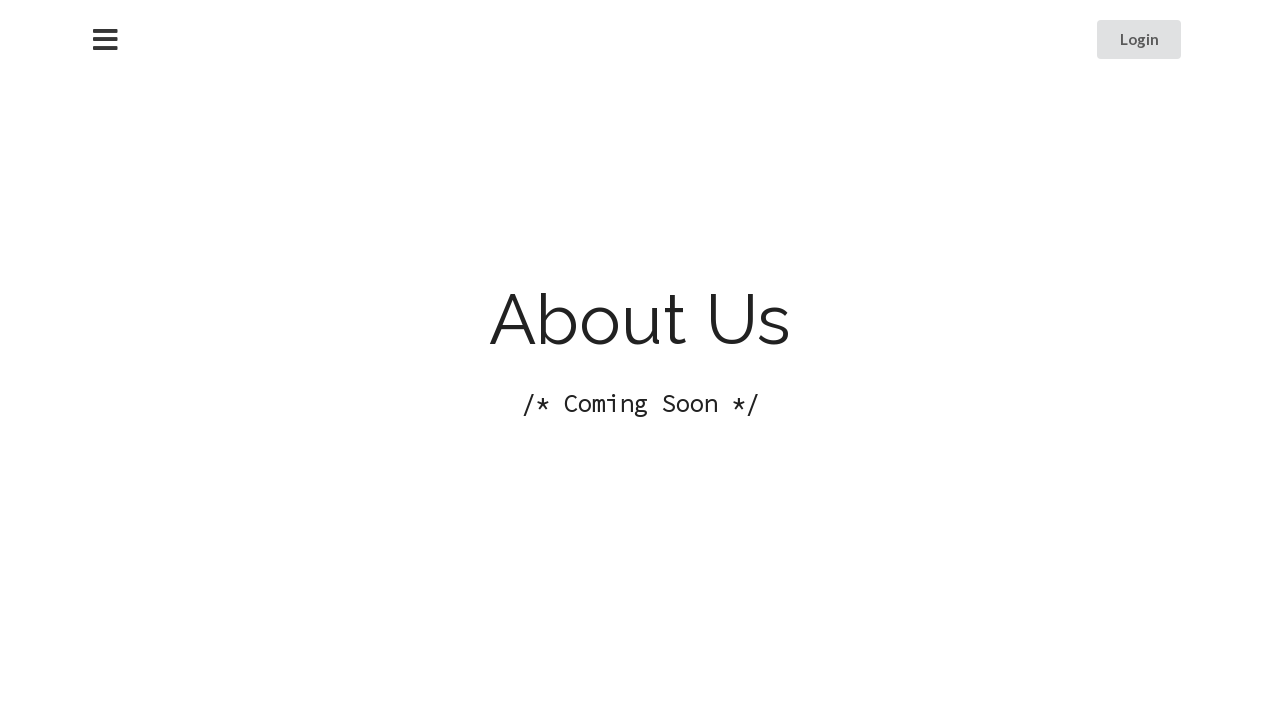